Tests drag and drop functionality on jQueryUI demo page by switching to an iframe and dragging an element to a target drop zone

Starting URL: https://jqueryui.com/droppable/

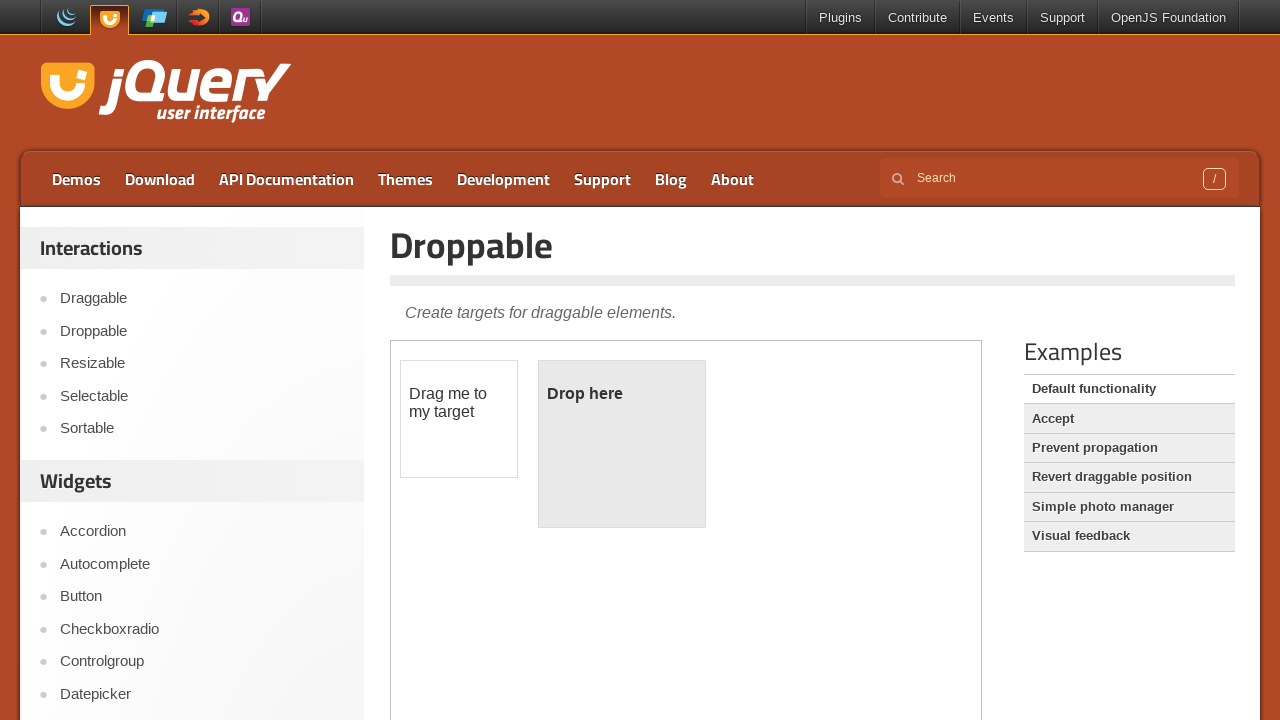

Navigated to jQueryUI droppable demo page
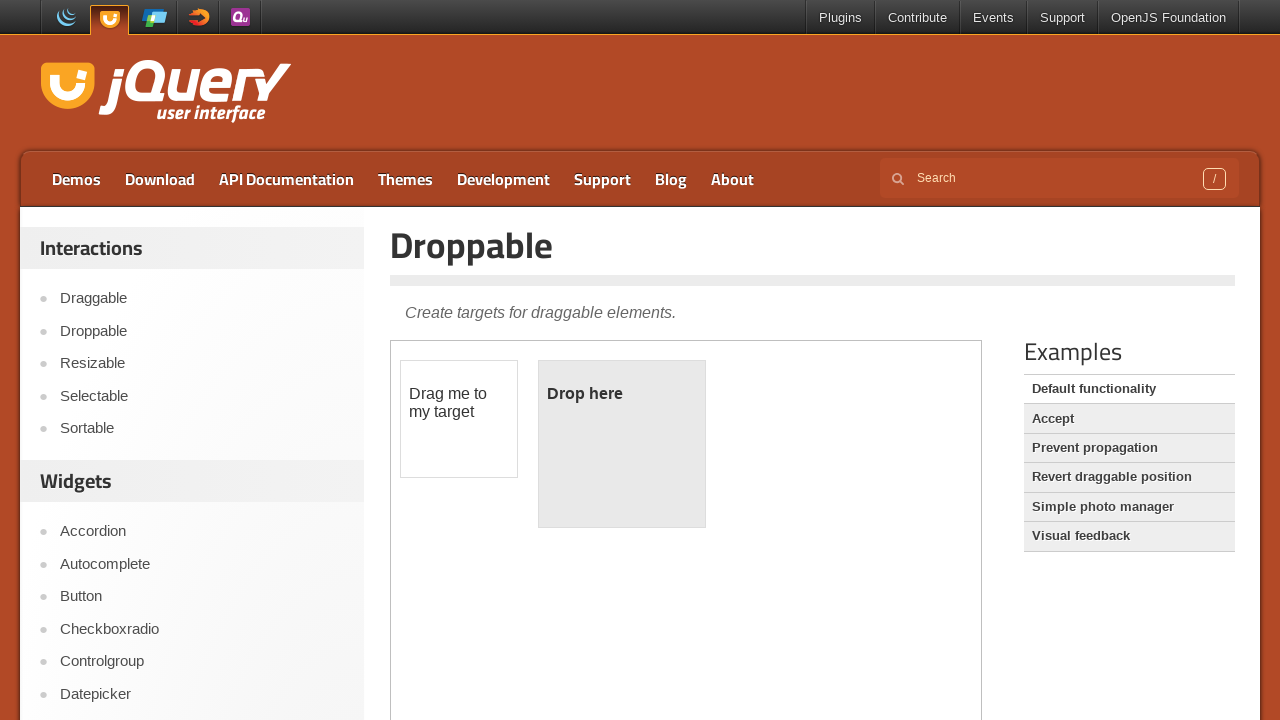

Located demo iframe
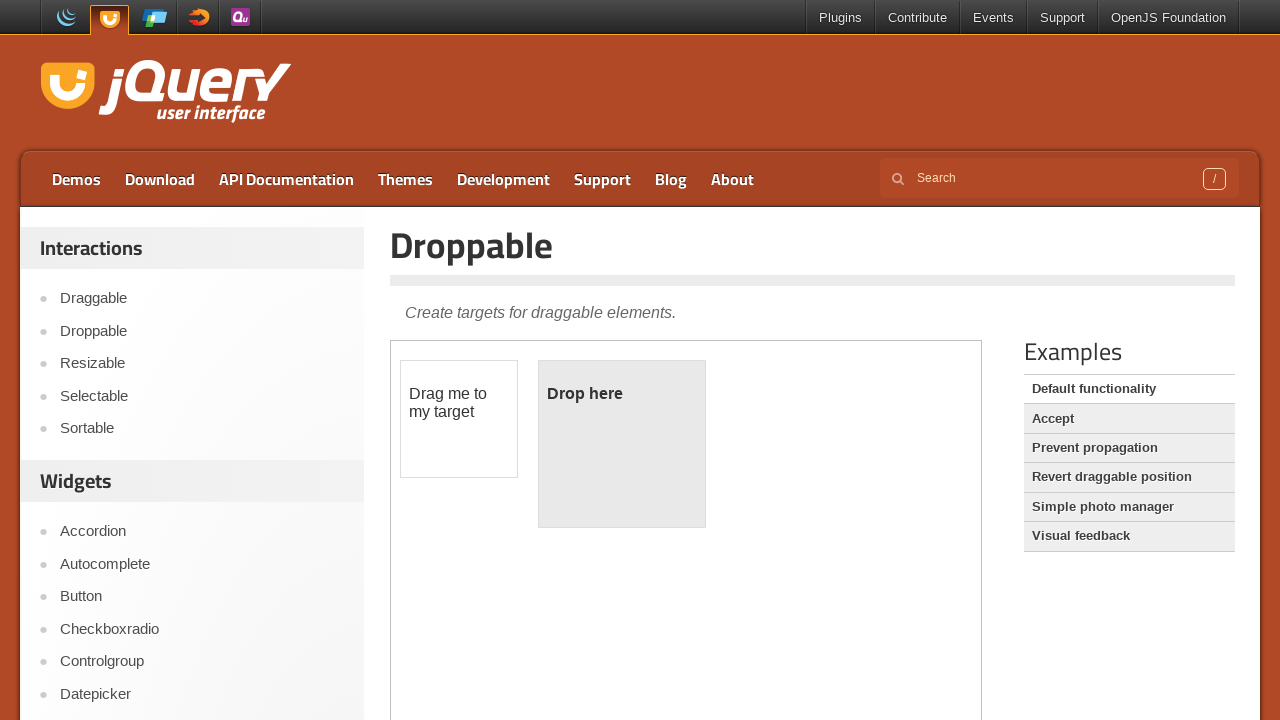

Located draggable source element within iframe
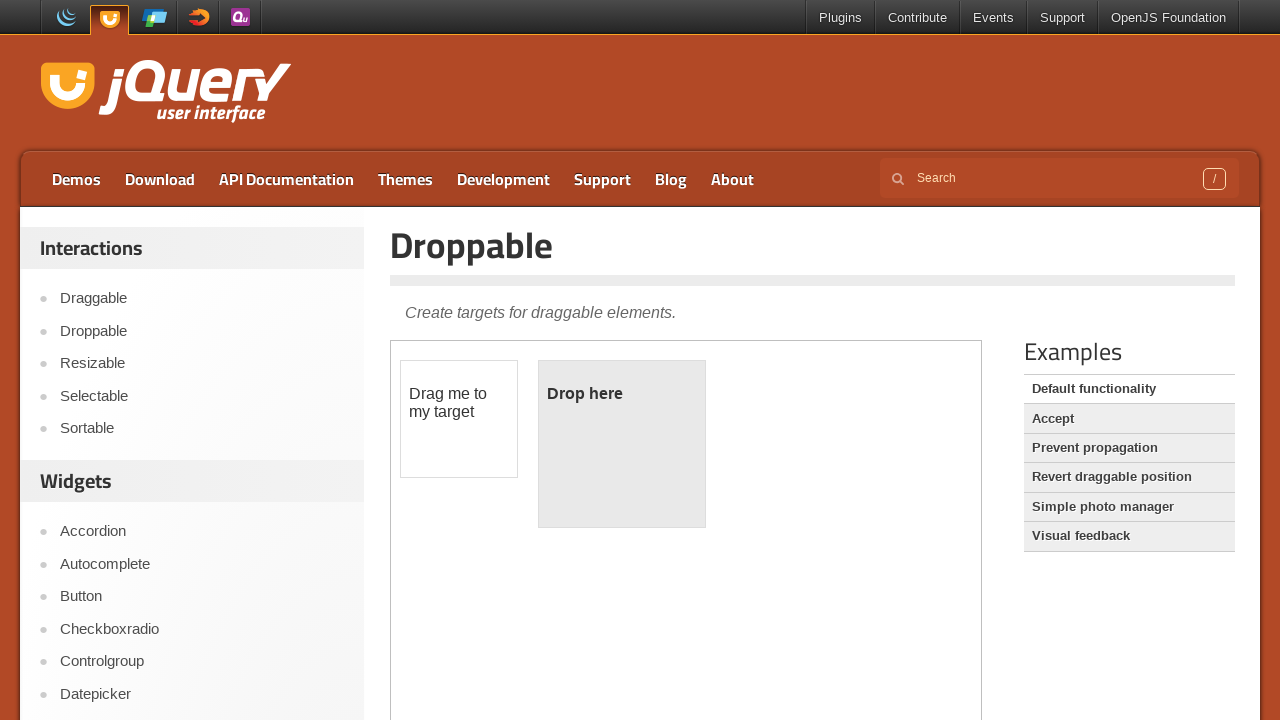

Located droppable target element within iframe
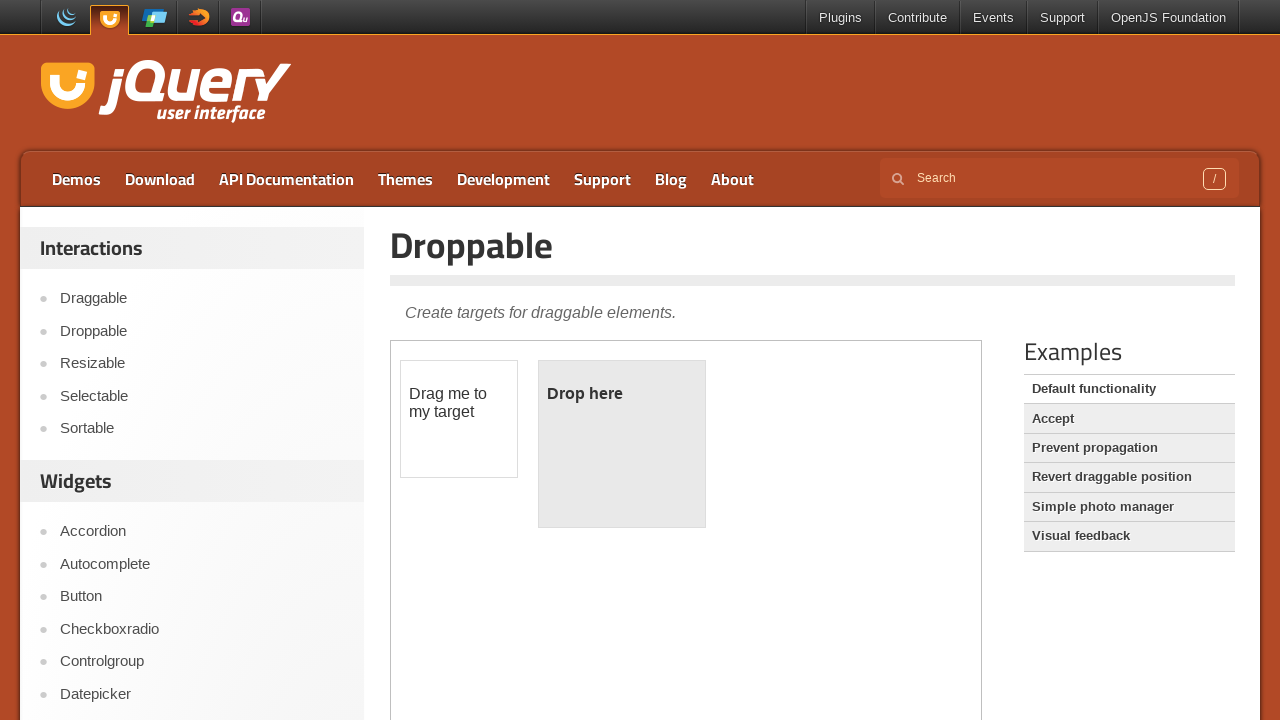

Dragged source element to target drop zone at (622, 444)
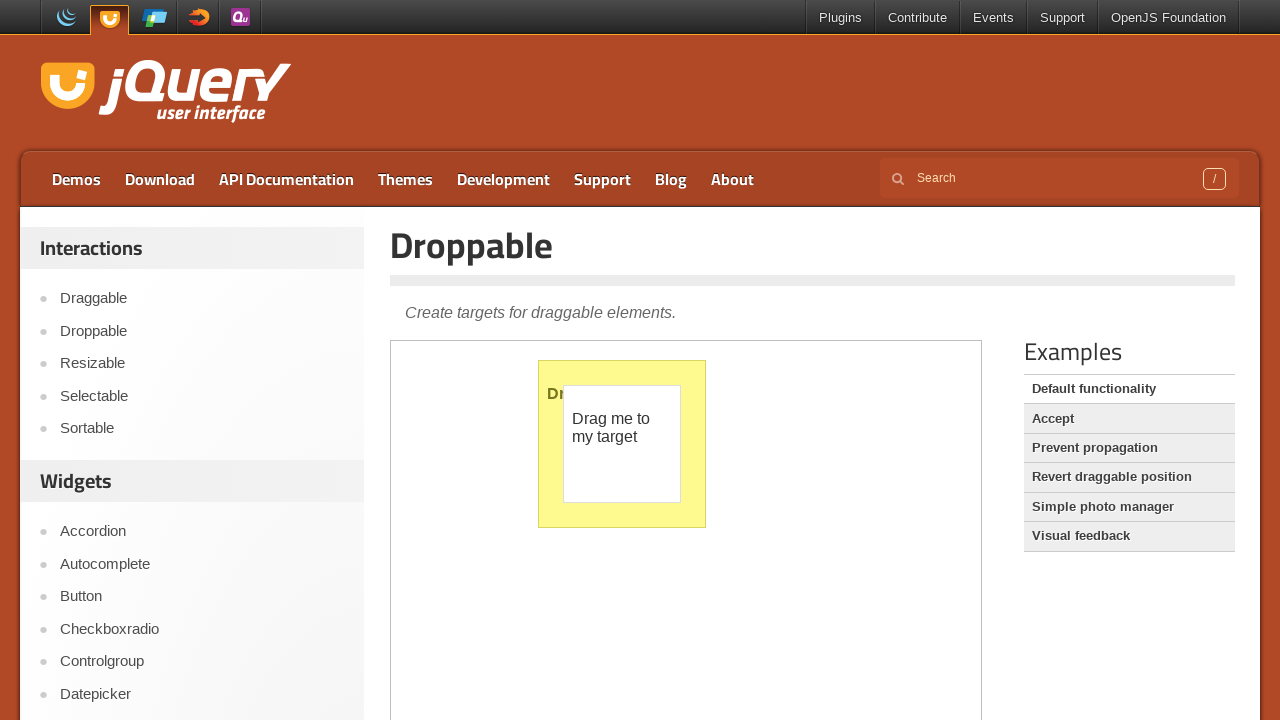

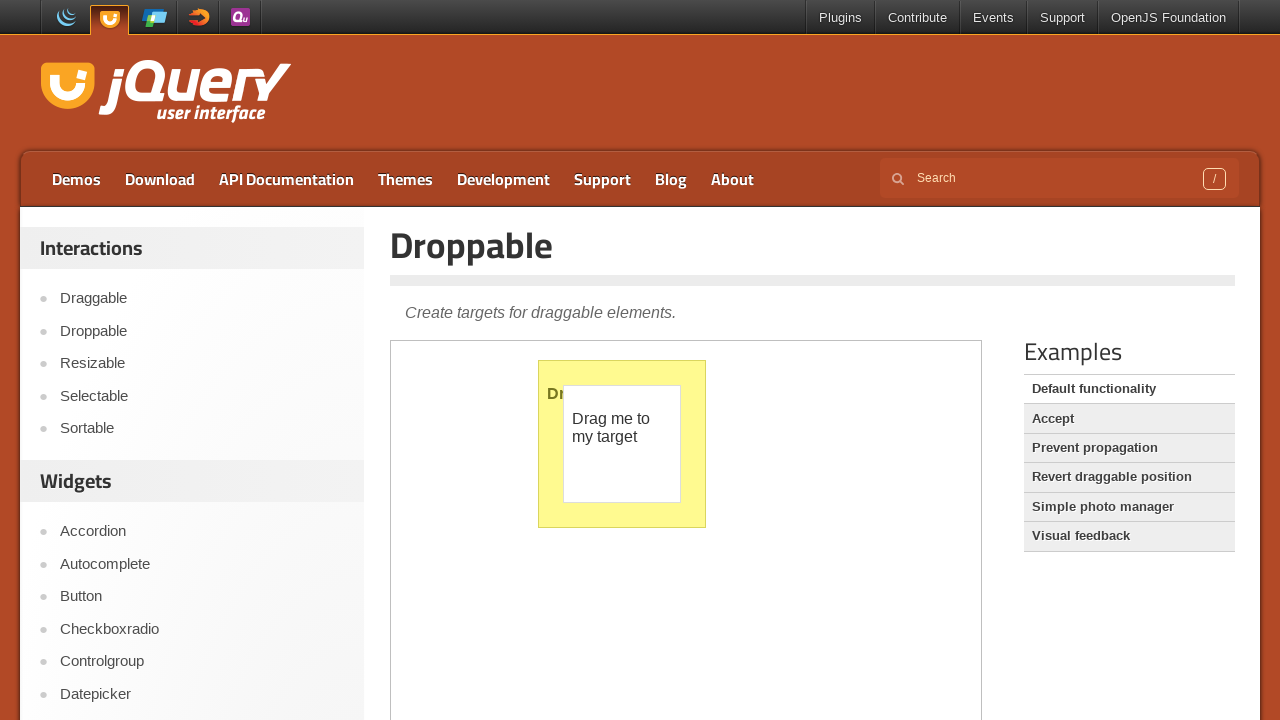